Tests drag and drop functionality by dragging an element and dropping it onto a target area, then verifies the text changes to "Dropped!"

Starting URL: https://demoqa.com/droppable

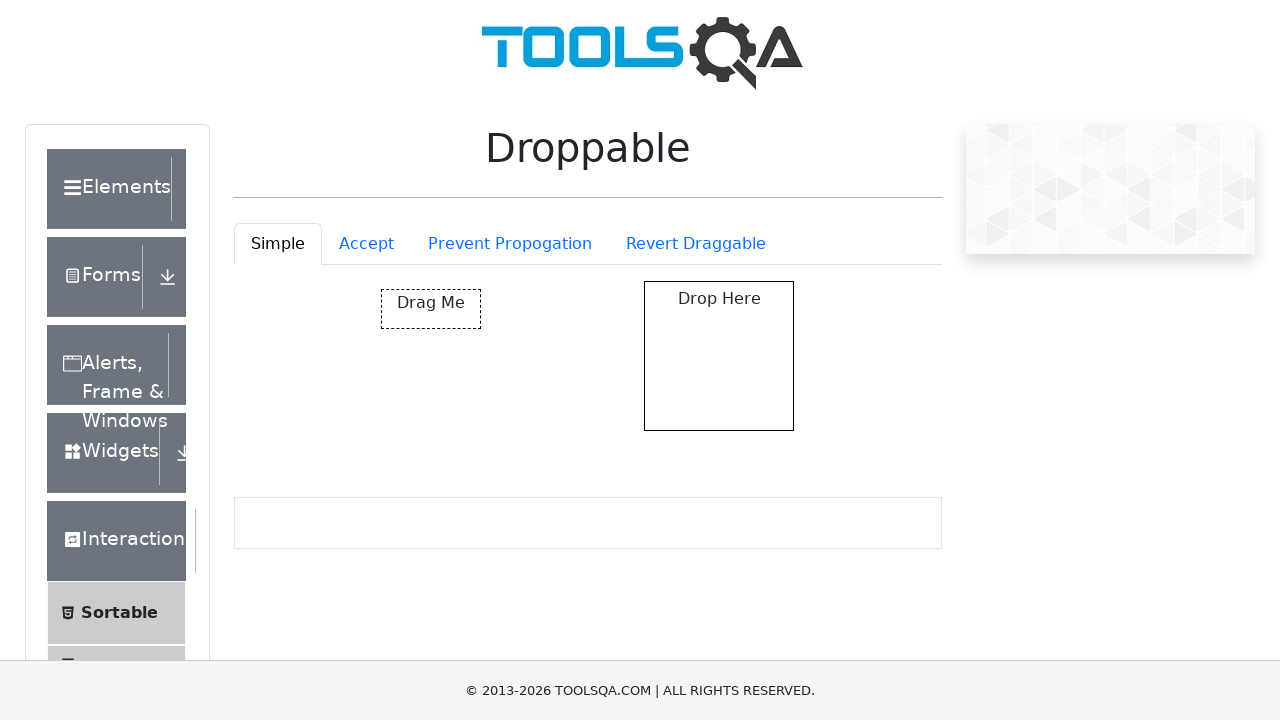

Located the draggable element
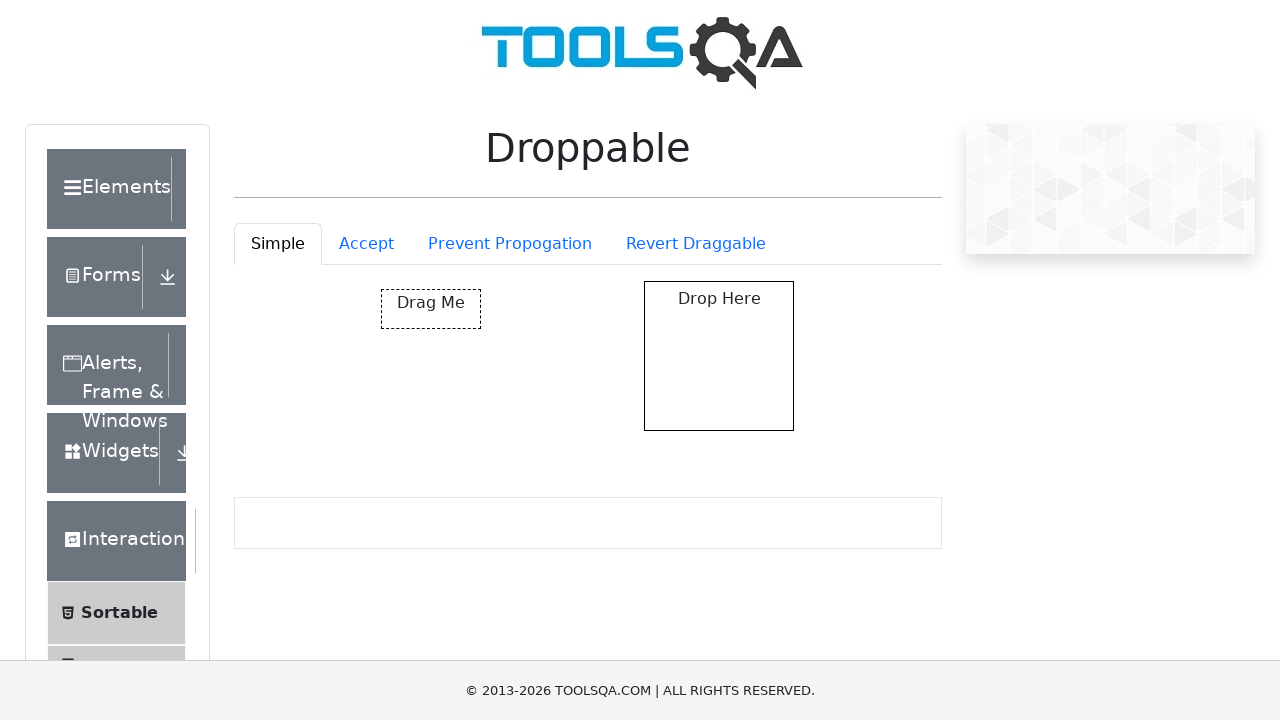

Located the drop target area
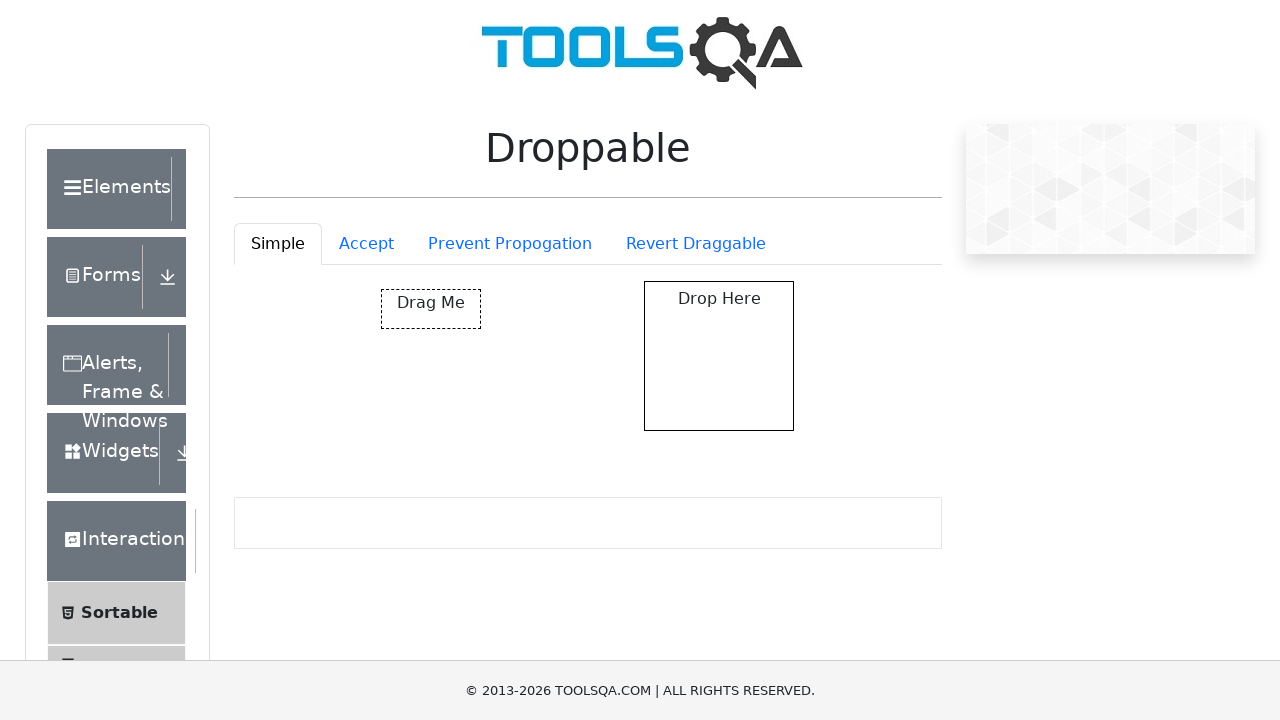

Dragged element and dropped it onto the target area at (719, 356)
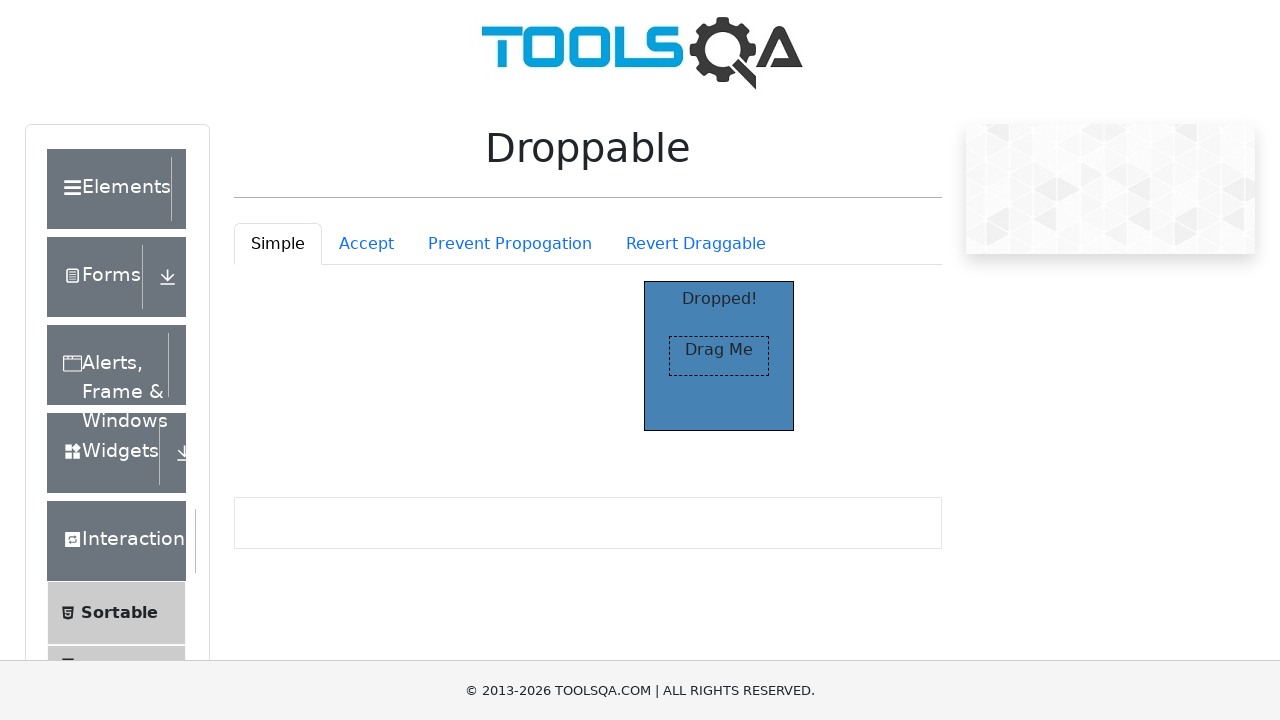

Located the 'Dropped!' text element
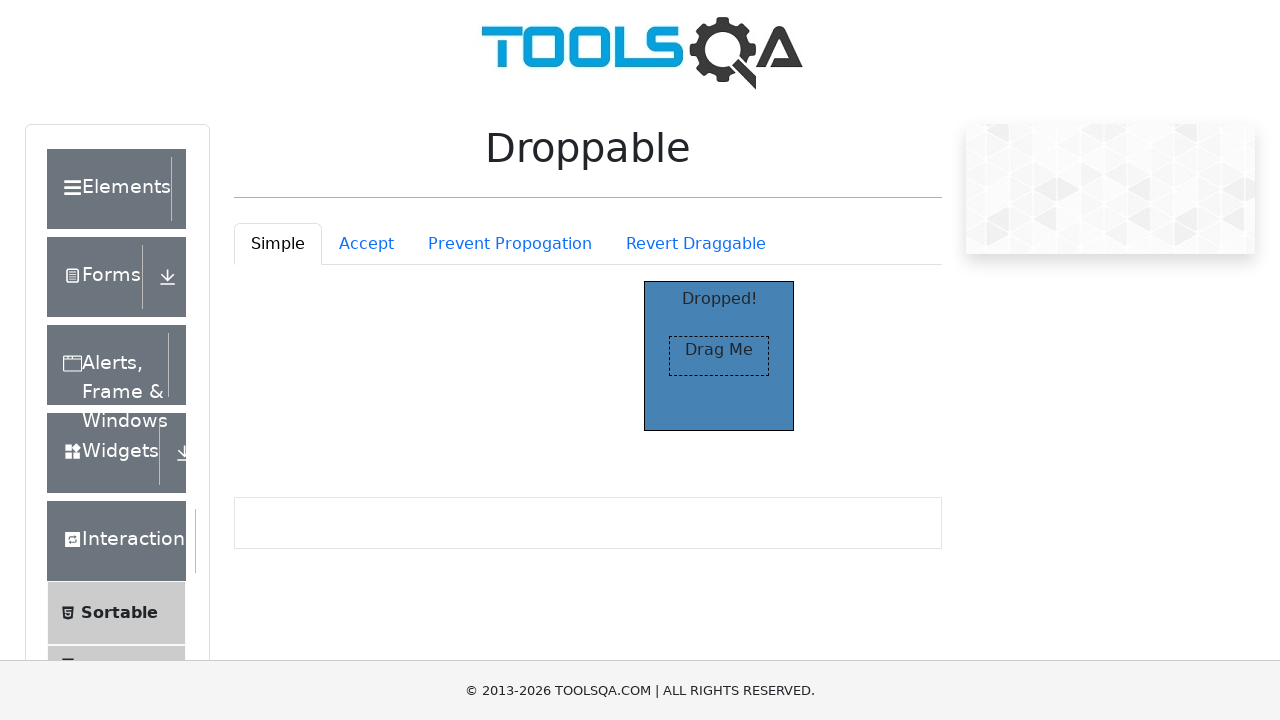

Verified that drop target text changed to 'Dropped!'
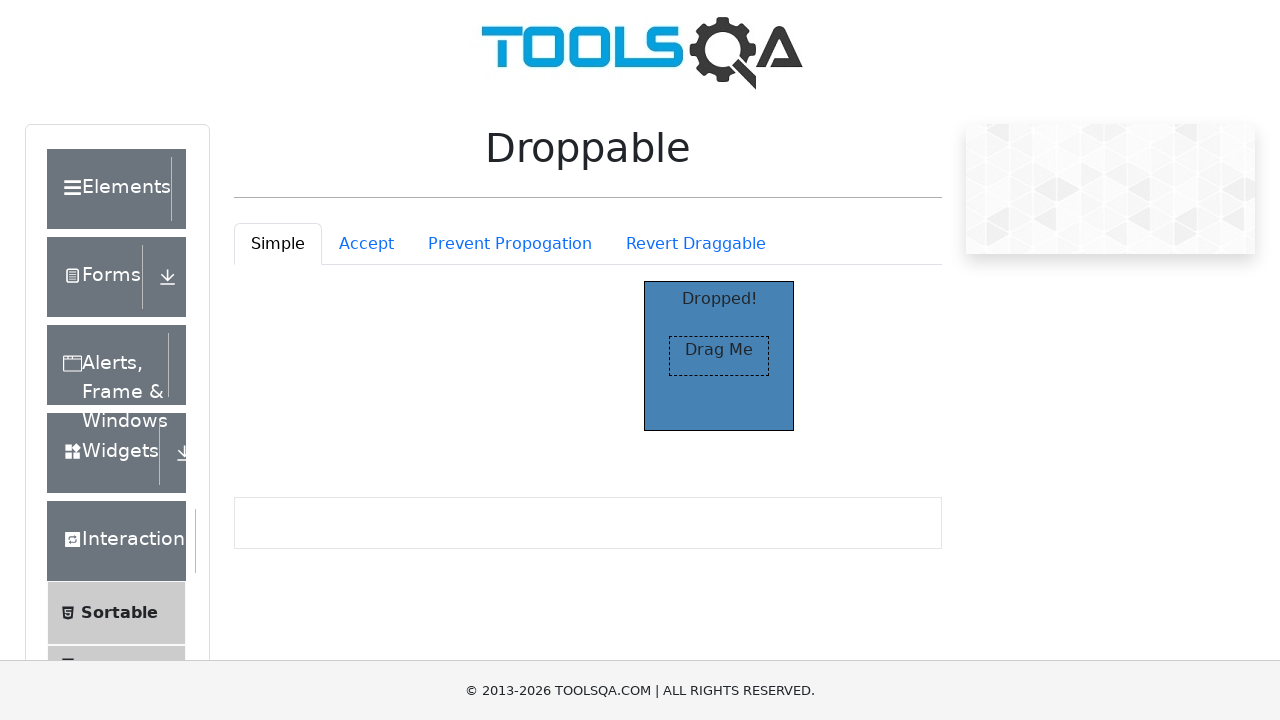

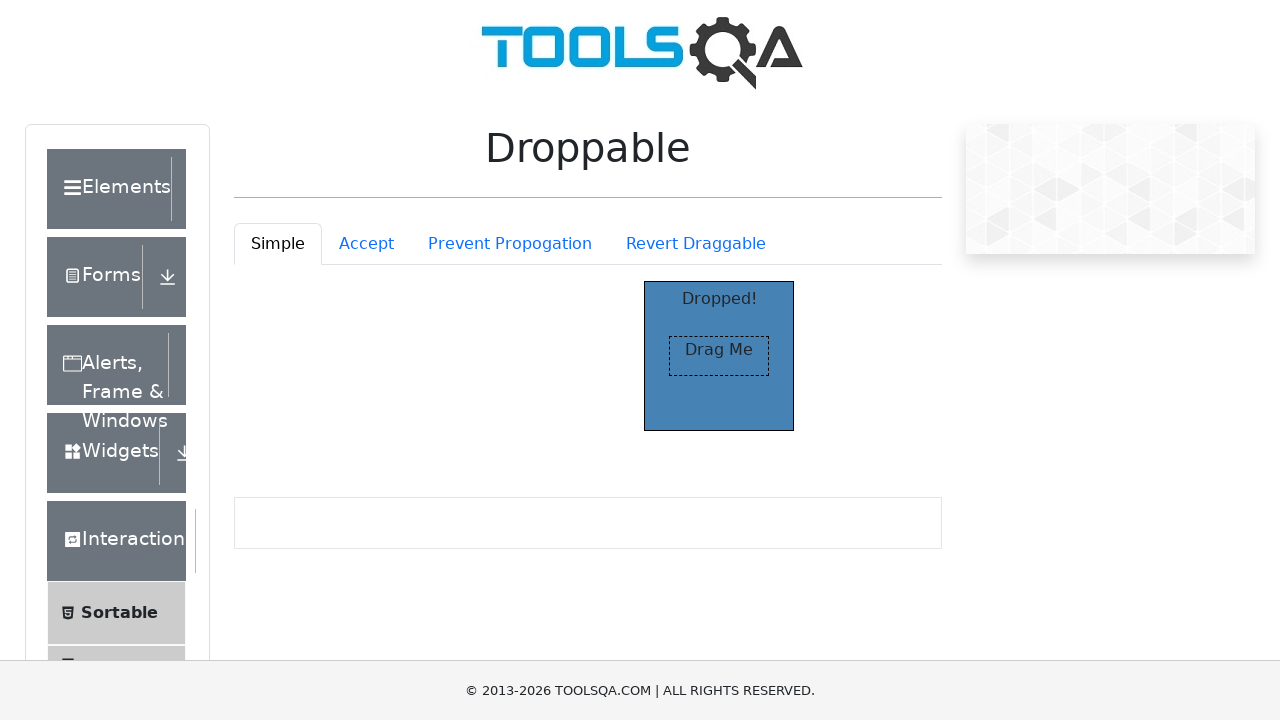